Navigates to DuckDuckGo and verifies page elements are present by finding elements using XPath selectors.

Starting URL: https://duckduckgo.com

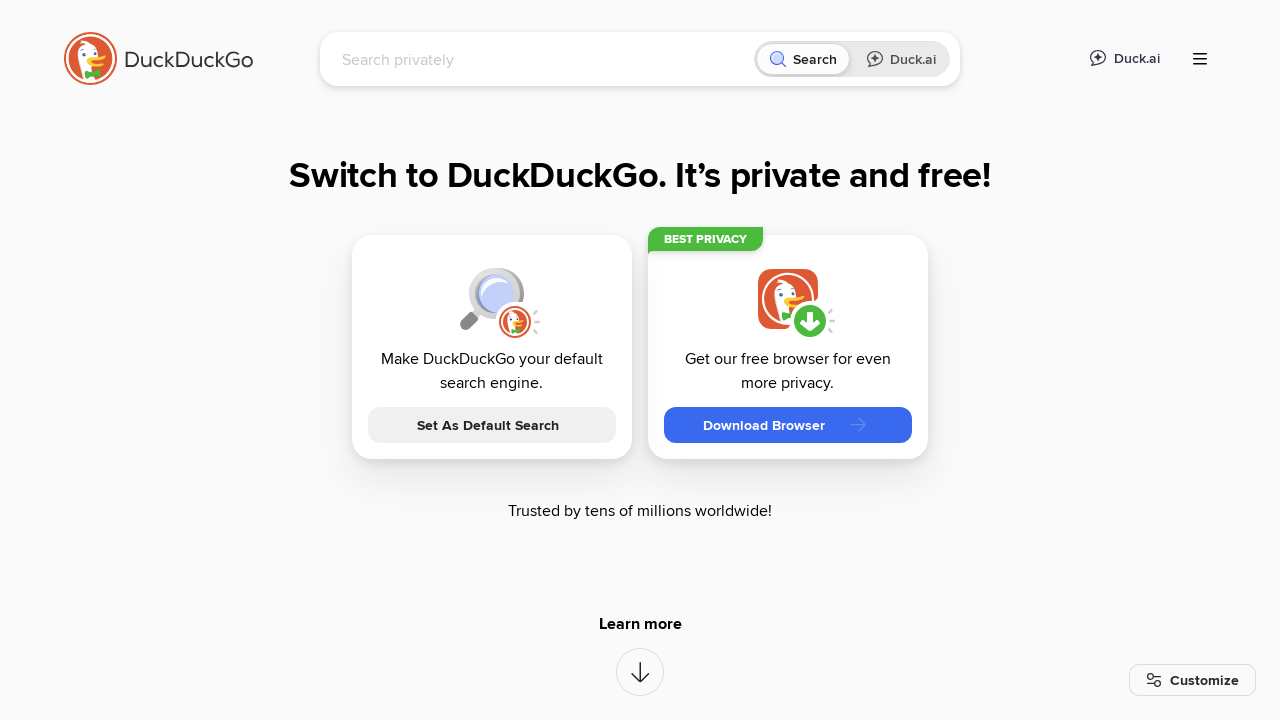

Waited for page to load and DOM elements to be present
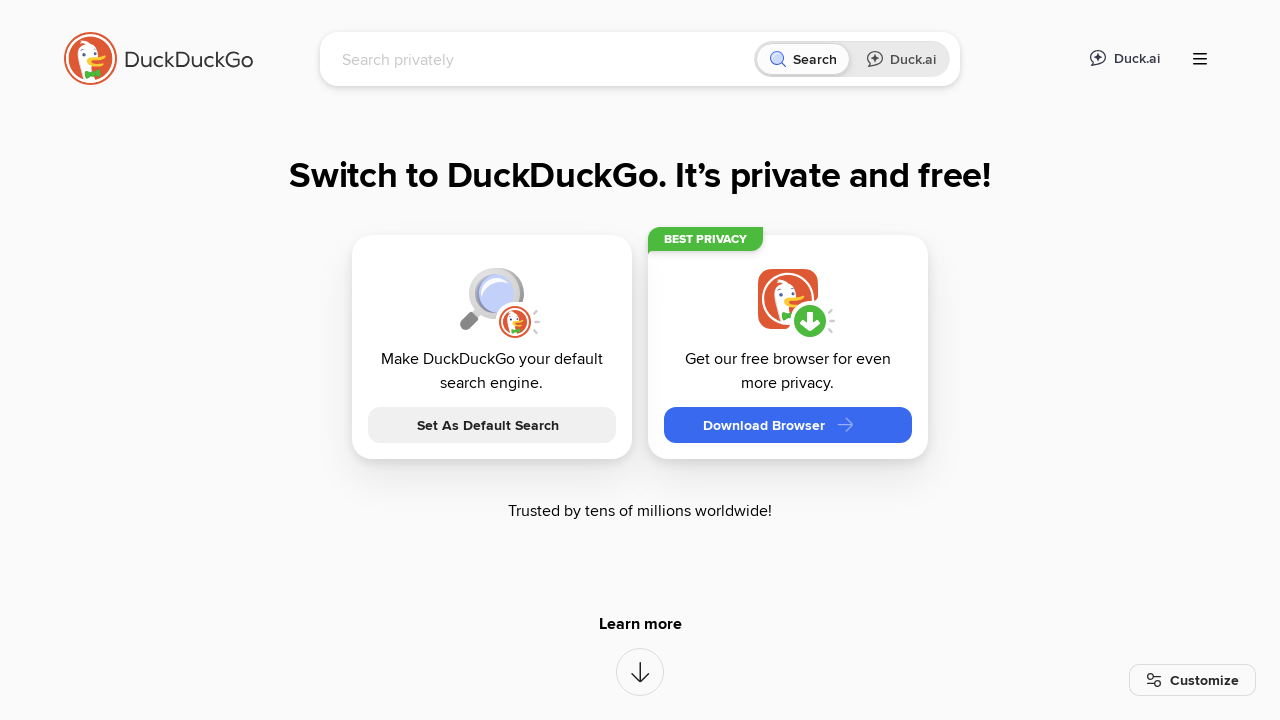

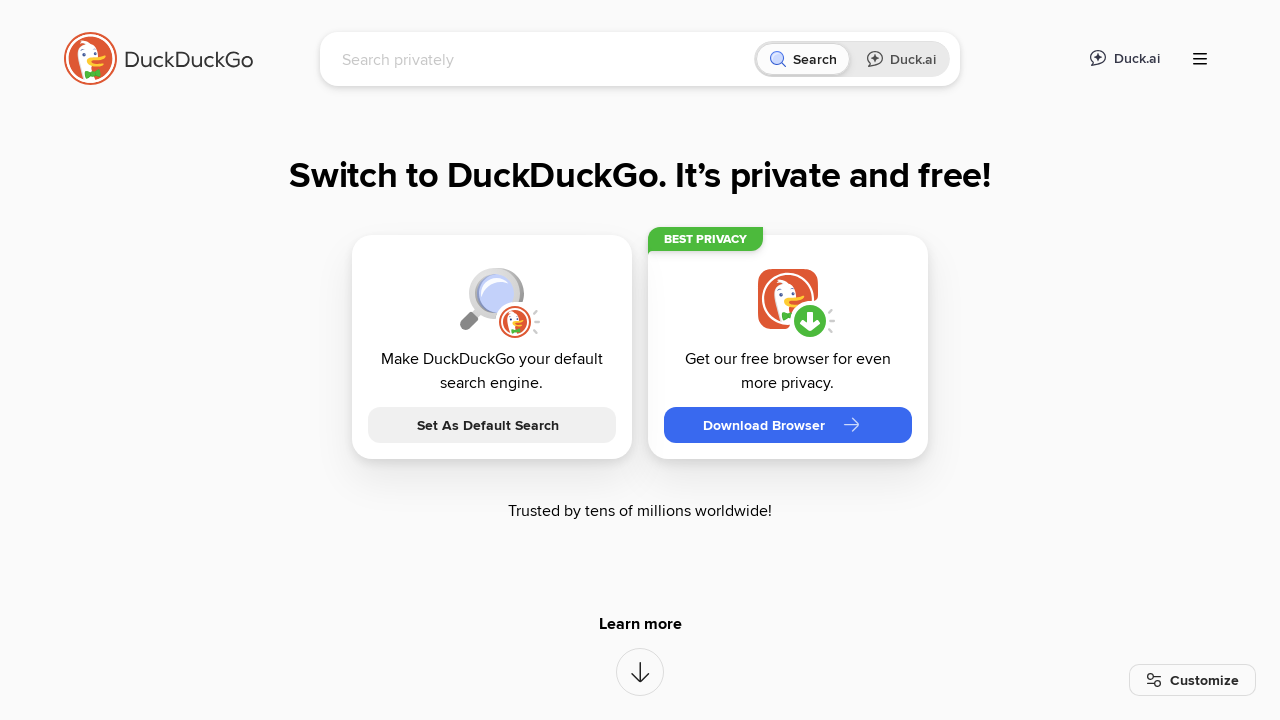